Tests clicking on a jQuery UI menu element using JavaScript execution

Starting URL: http://the-internet.herokuapp.com/jqueryui/menu#

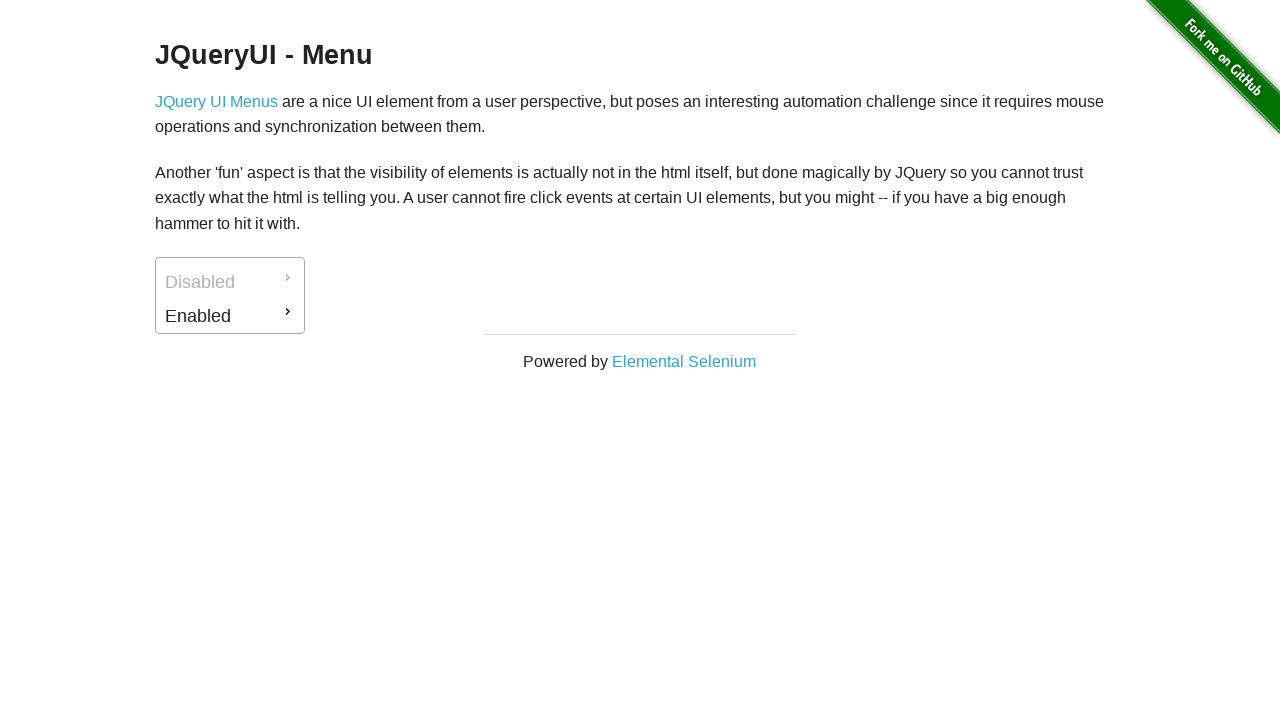

Clicked on the 'Enabled' menu item in jQuery UI menu at (230, 316) on #ui-id-2
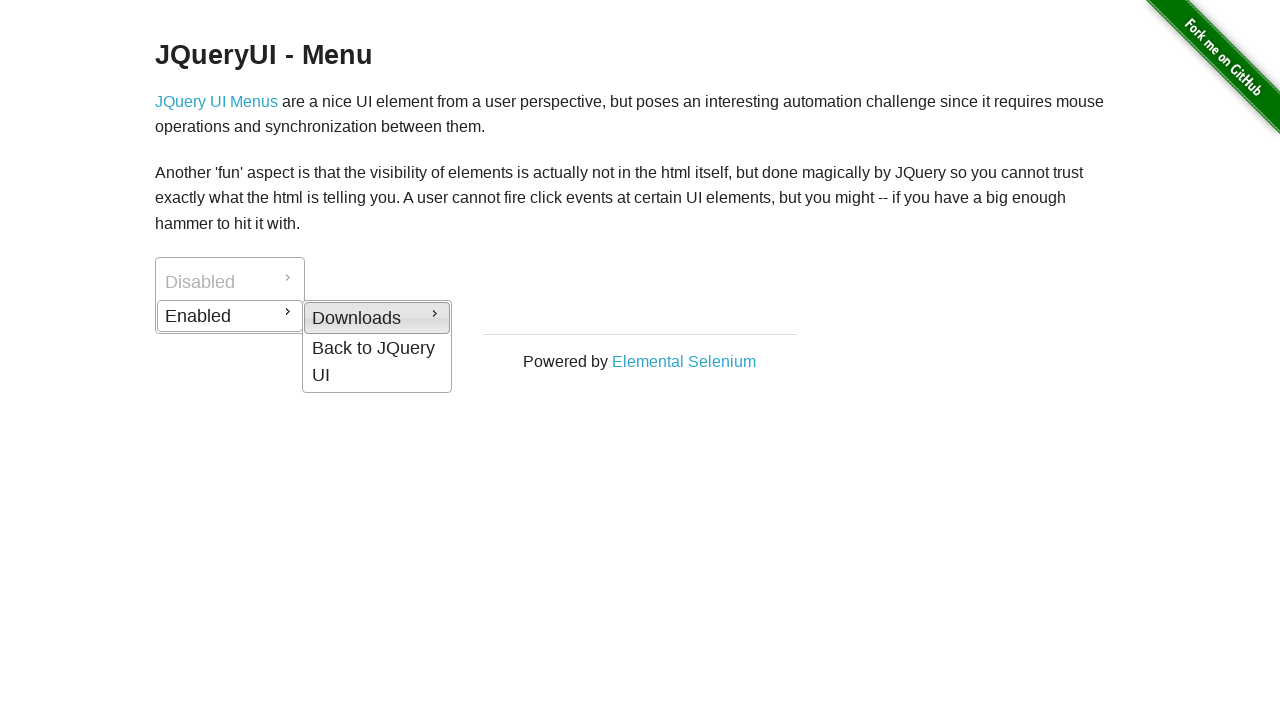

Waited 1000ms for menu interaction to complete
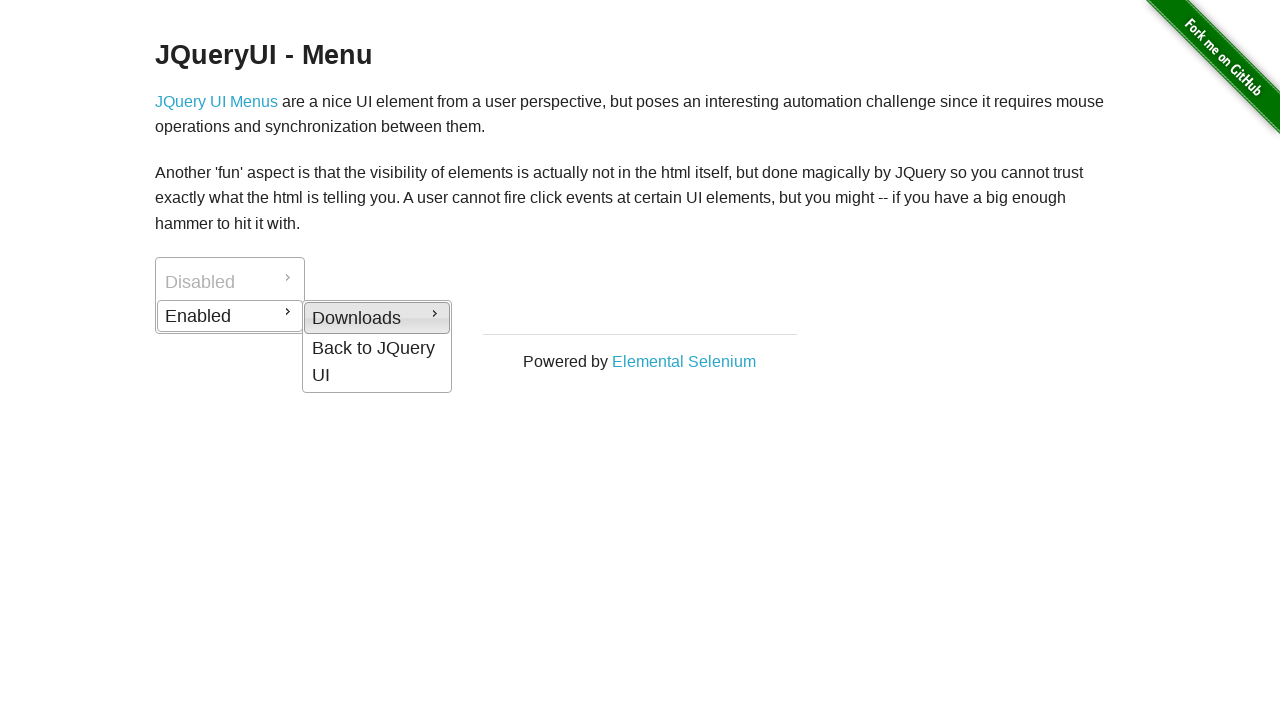

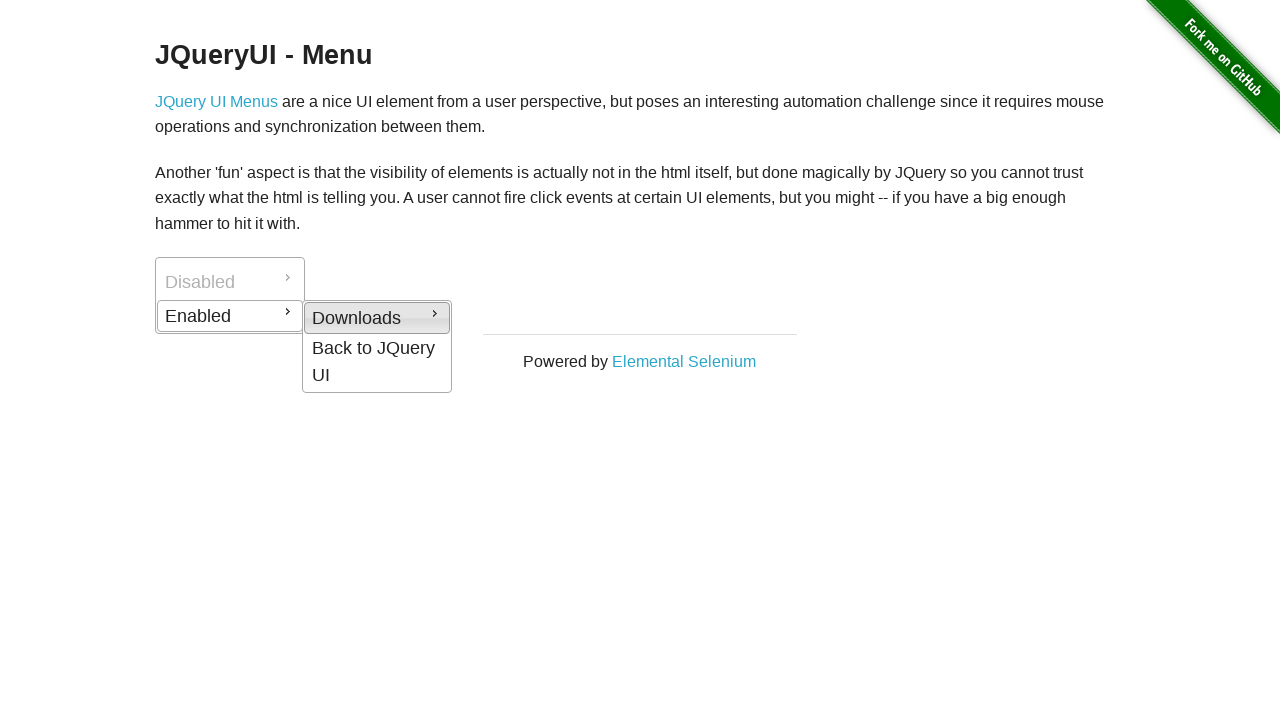